Navigates to the demo table page and verifies that username column is present in the table

Starting URL: http://automationbykrishna.com

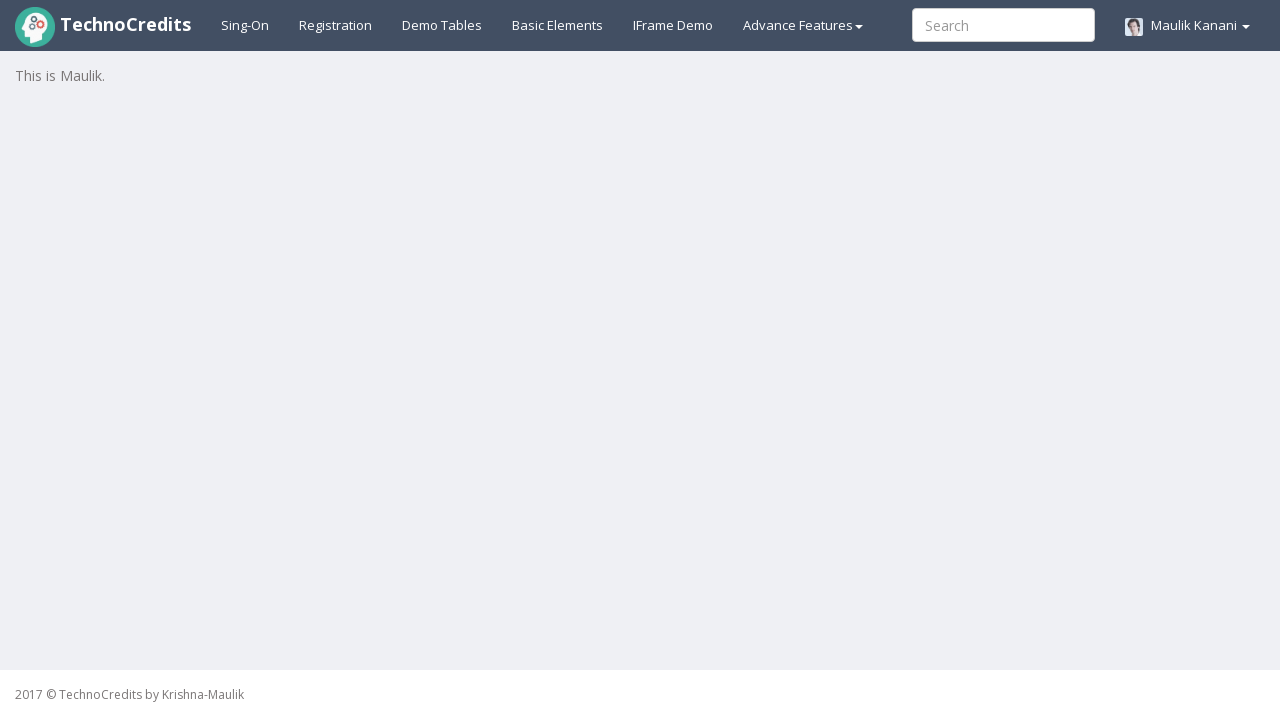

Clicked on Demo Table link at (442, 25) on a#demotable
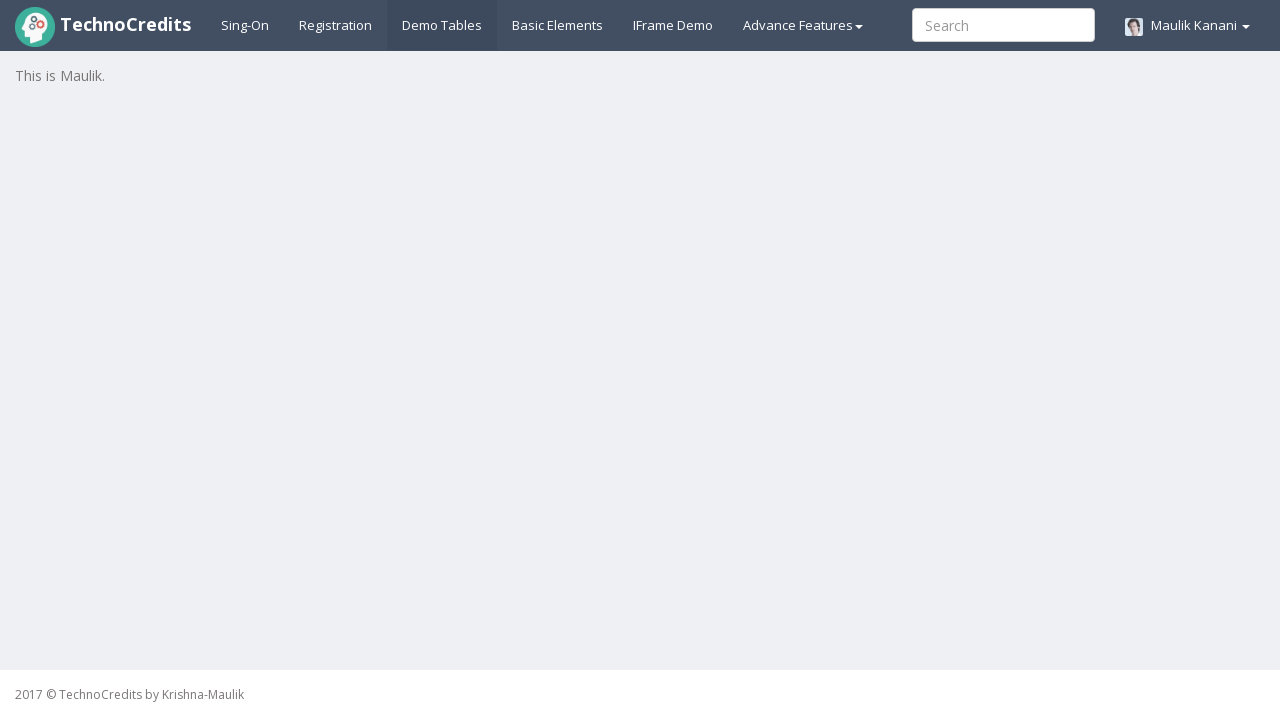

Username column loaded in the table
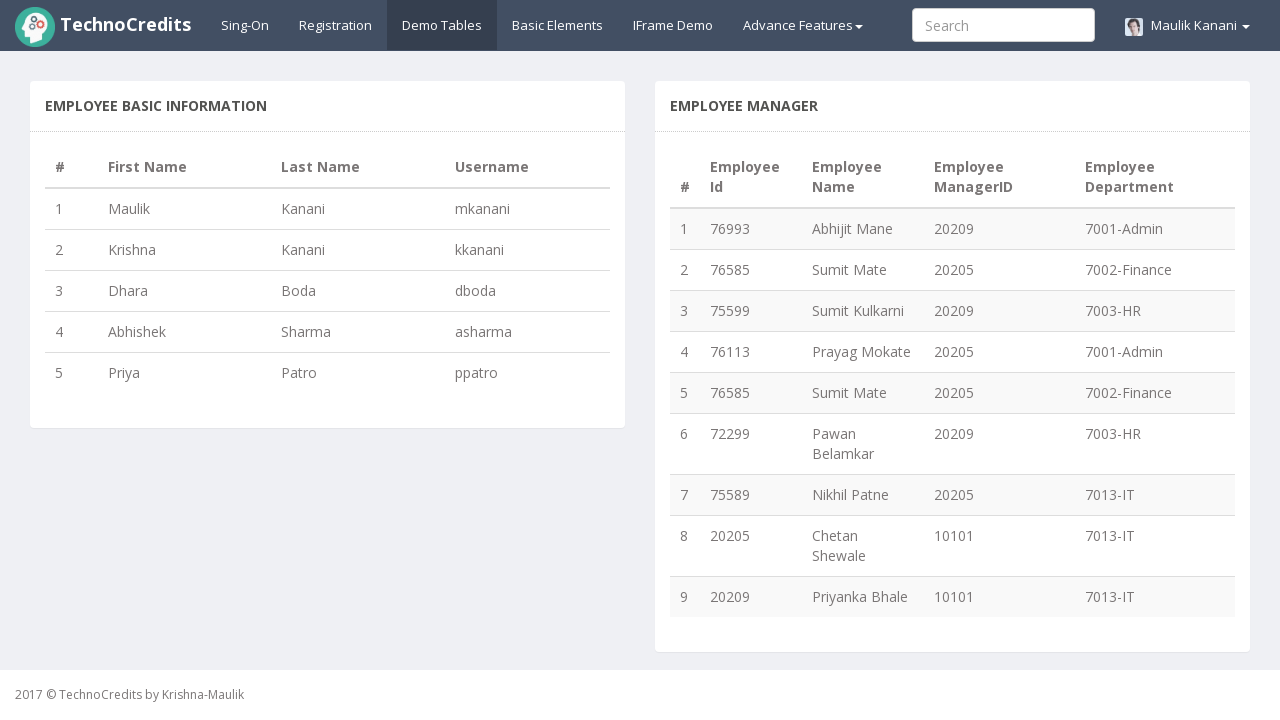

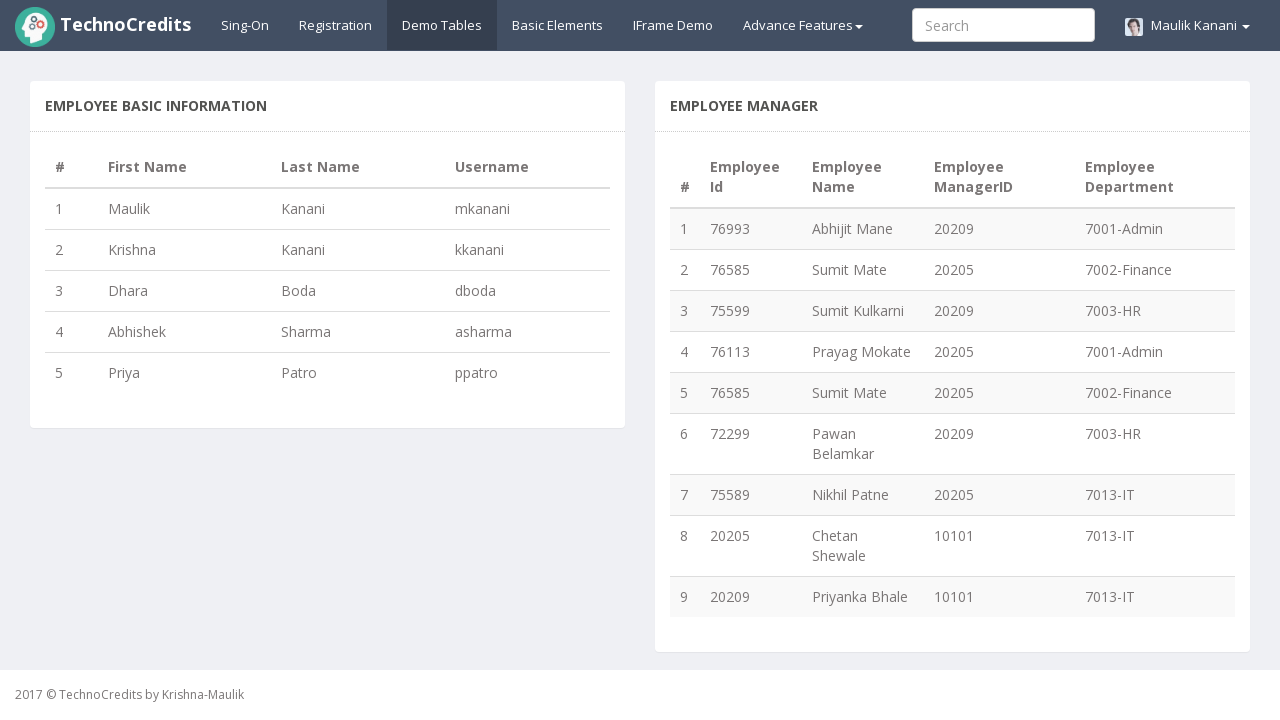